Tests drag and drop functionality by dragging a draggable element onto a droppable target element on a test automation practice page.

Starting URL: https://testautomationpractice.blogspot.com/

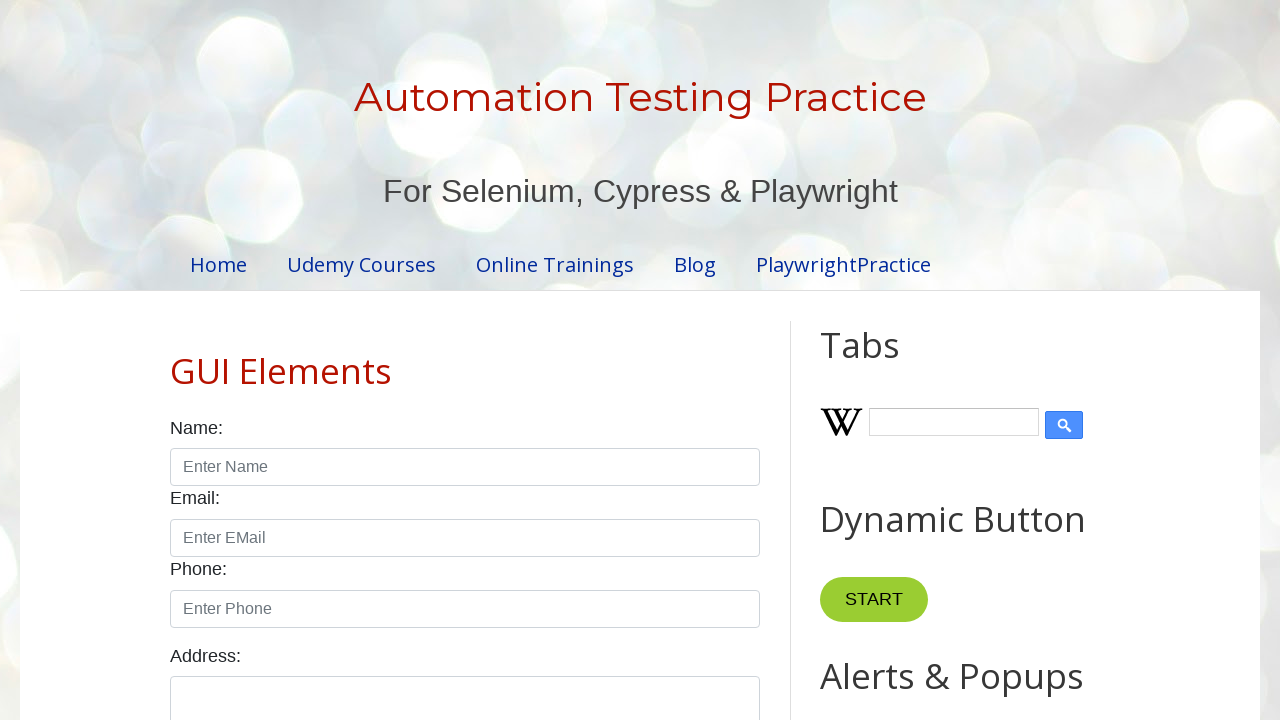

Navigated to test automation practice page
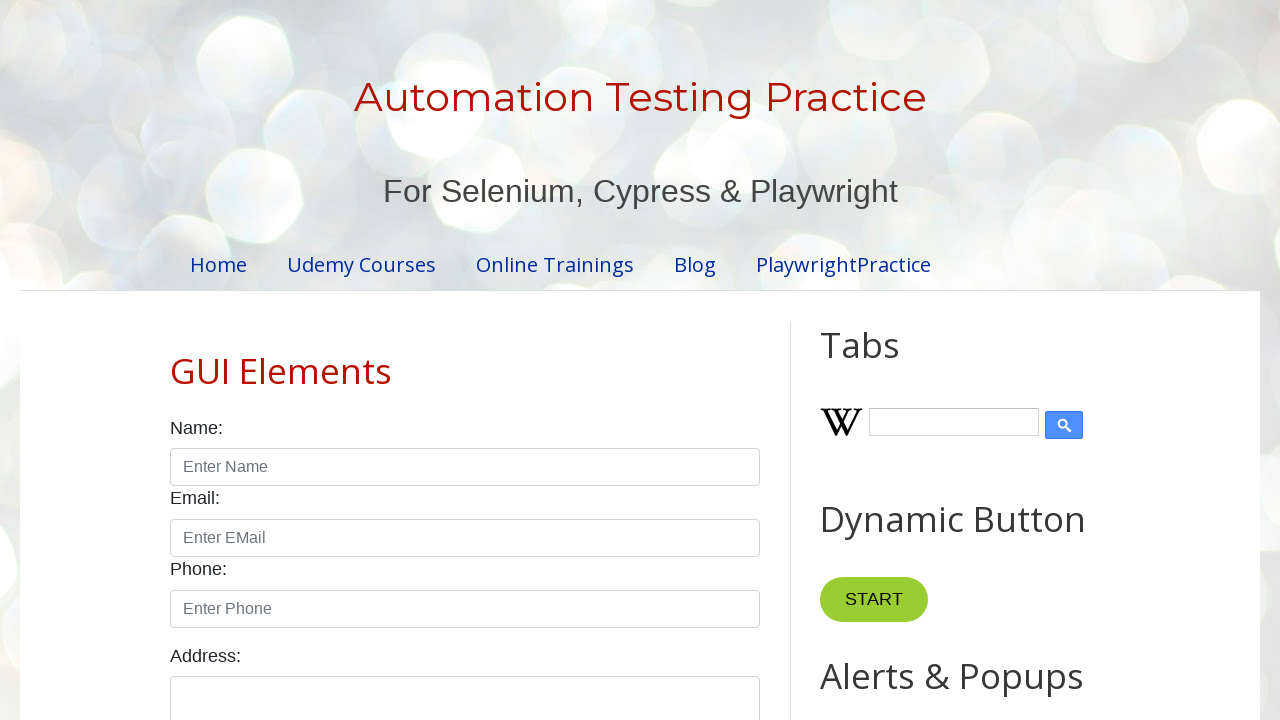

Located draggable source element
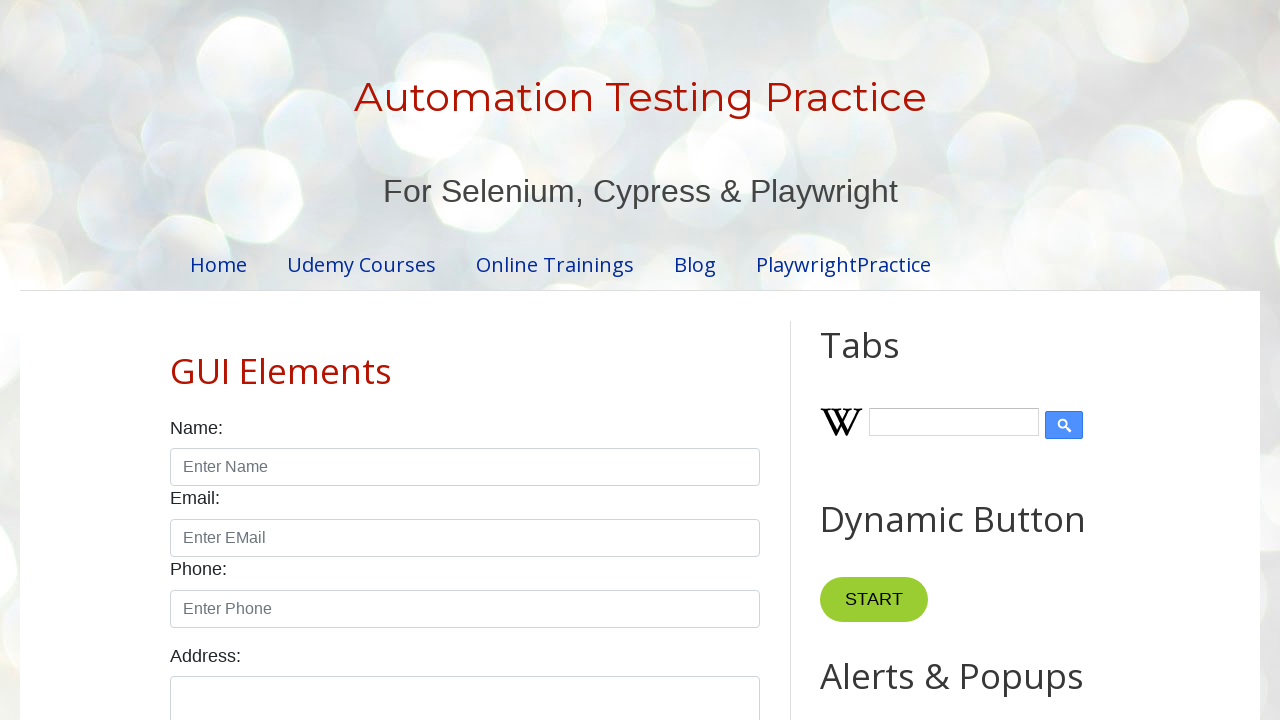

Located droppable target element
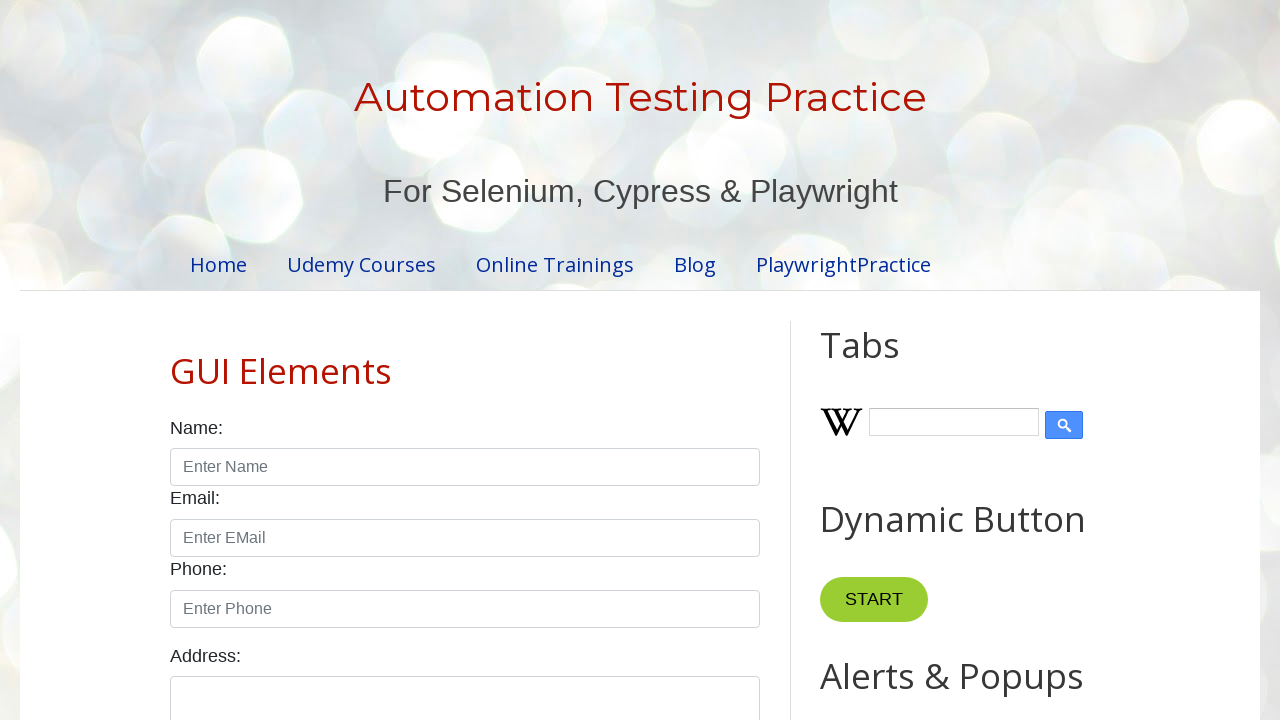

Dragged source element onto target element at (1015, 386)
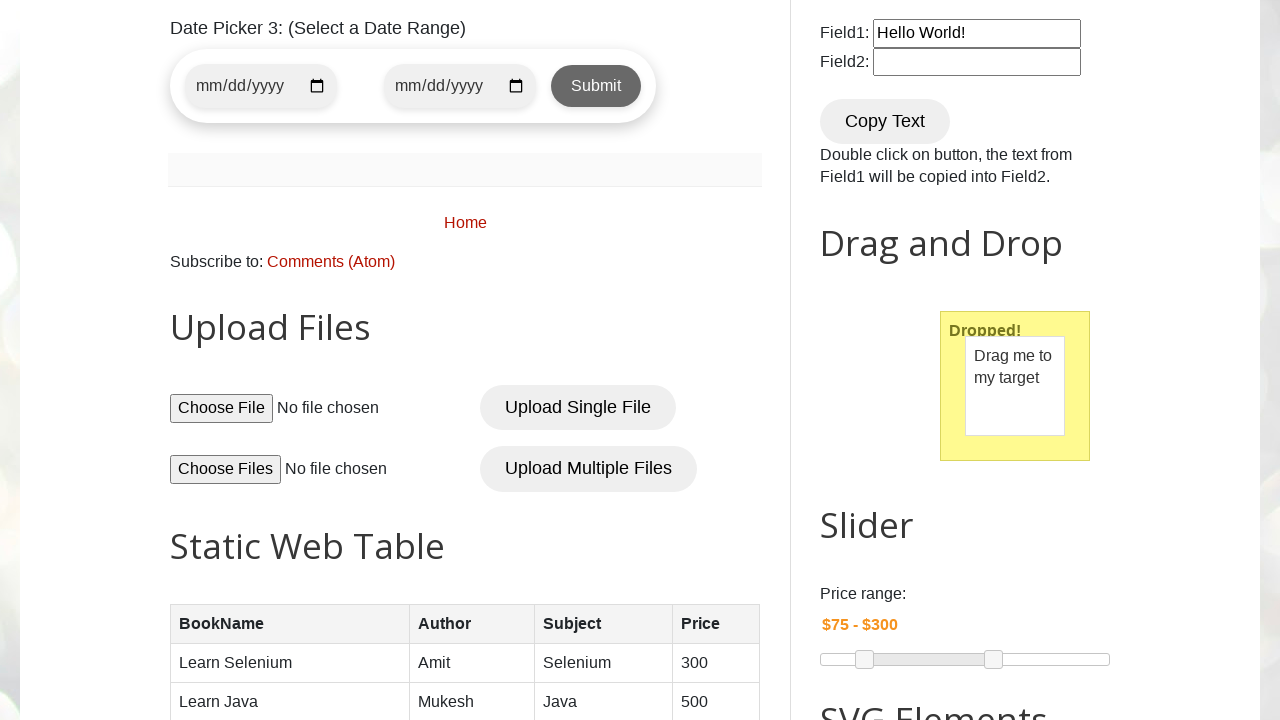

Waited for drag and drop action to complete
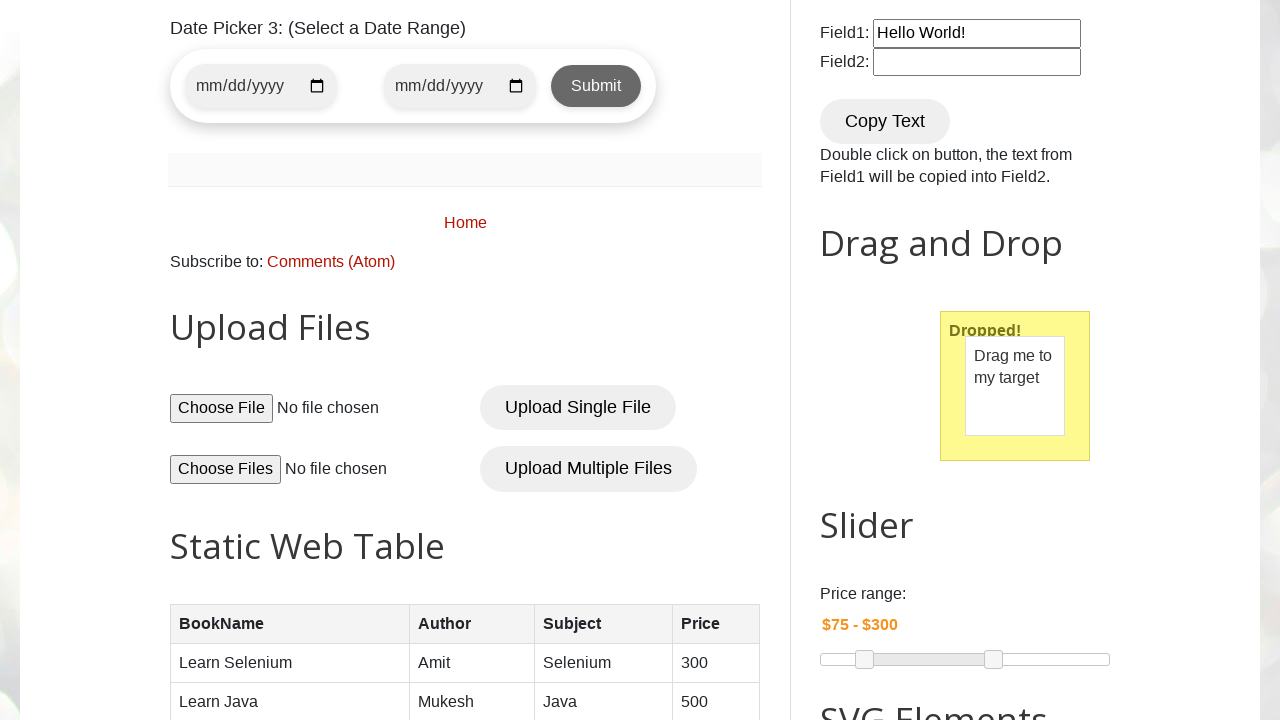

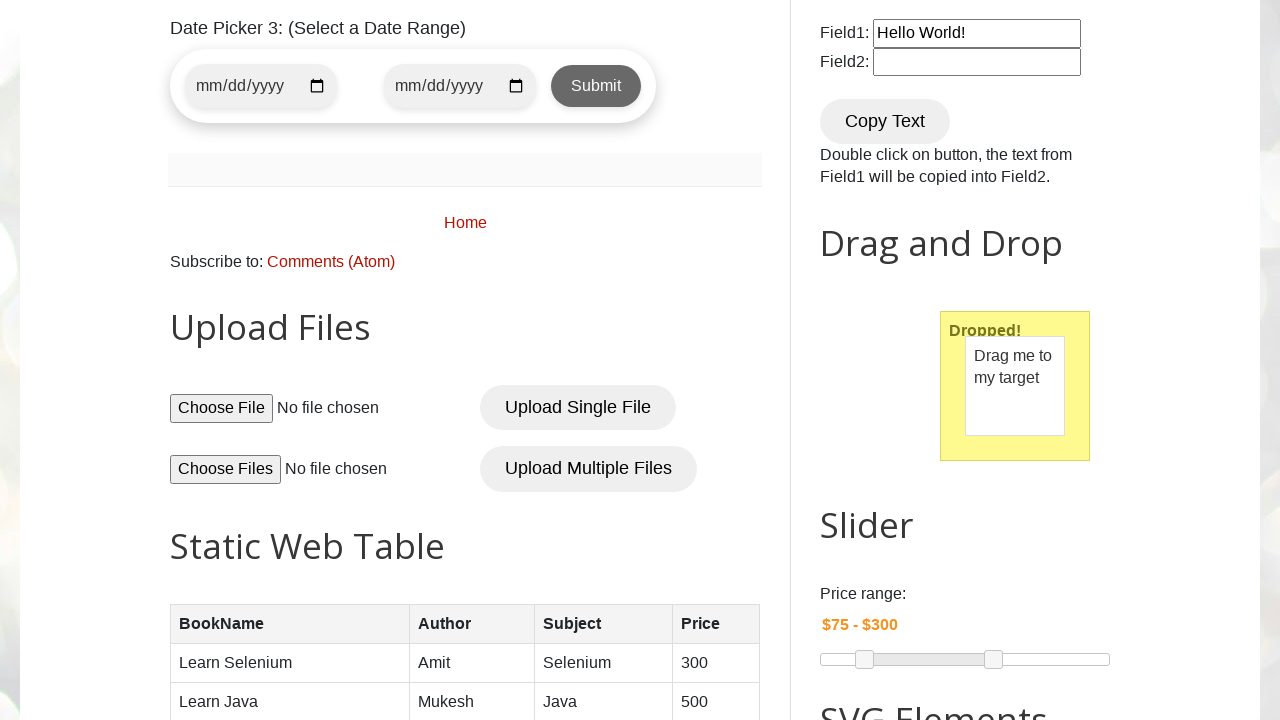